Tests dropdown menu functionality by selecting options using different methods (by index, by value, by visible text) and verifies the dropdown contains expected options.

Starting URL: https://the-internet.herokuapp.com/dropdown

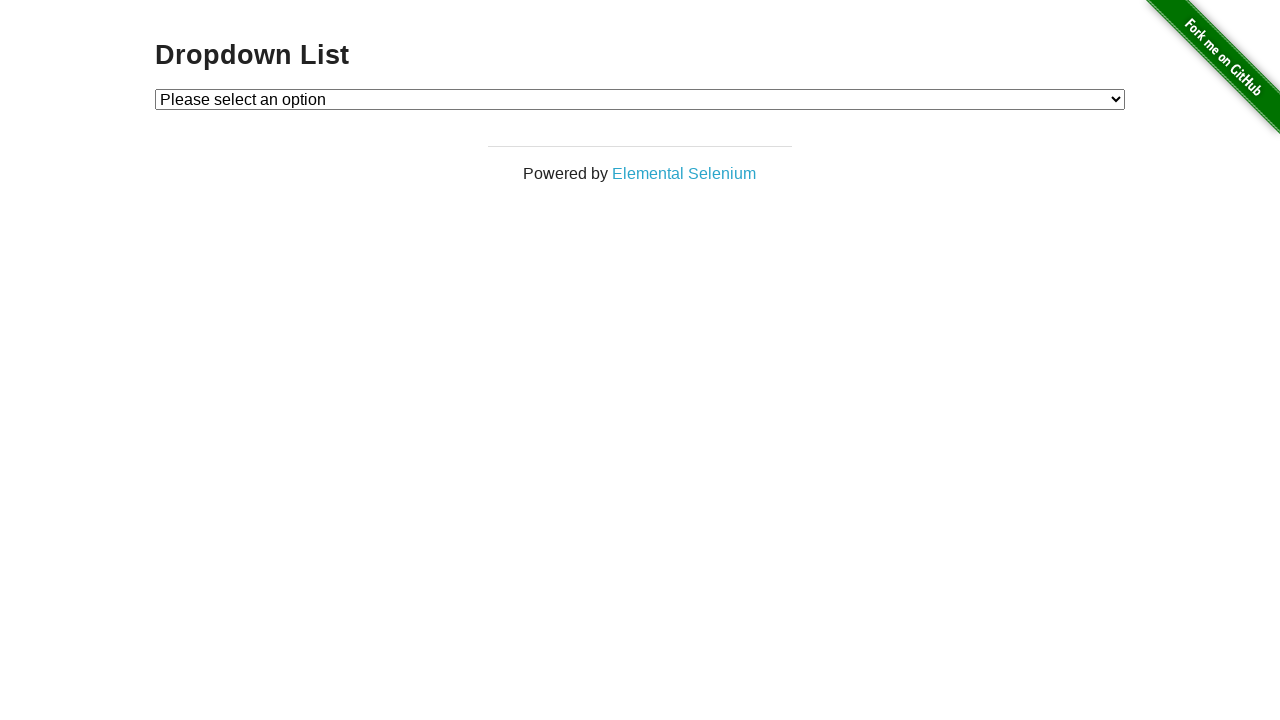

Selected Option 1 using index 1 on #dropdown
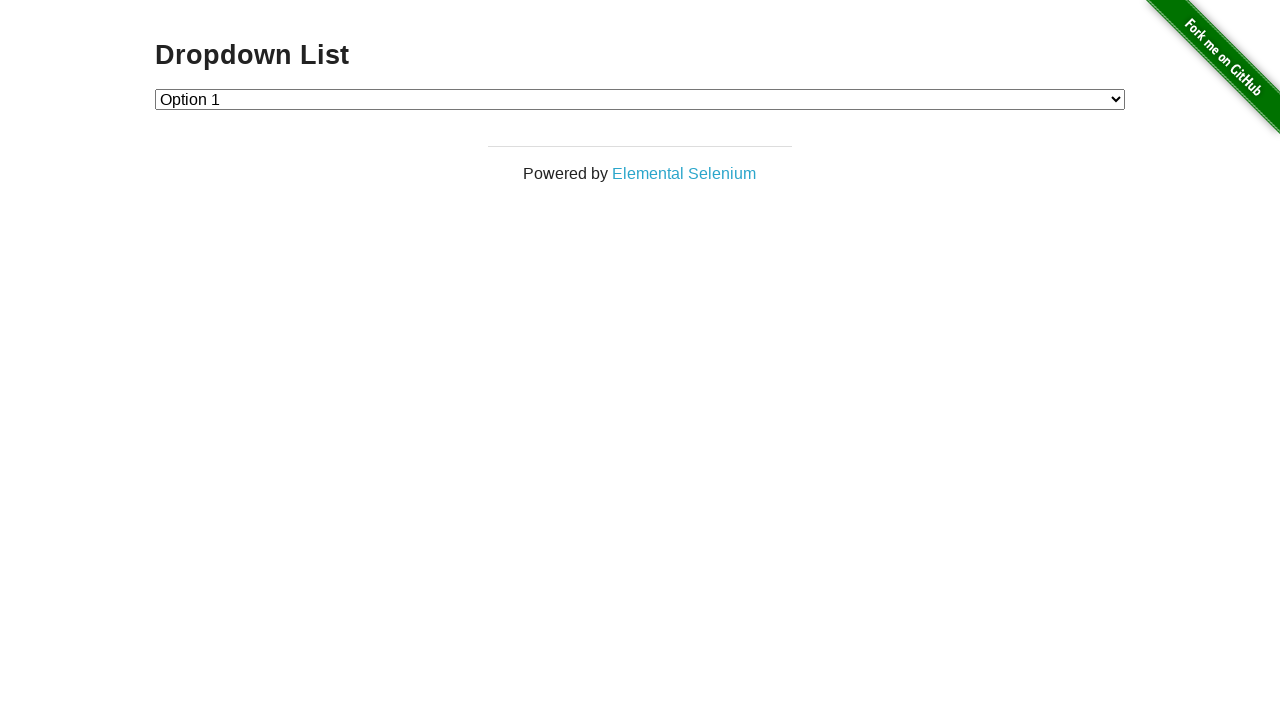

Selected Option 2 by value '2' on #dropdown
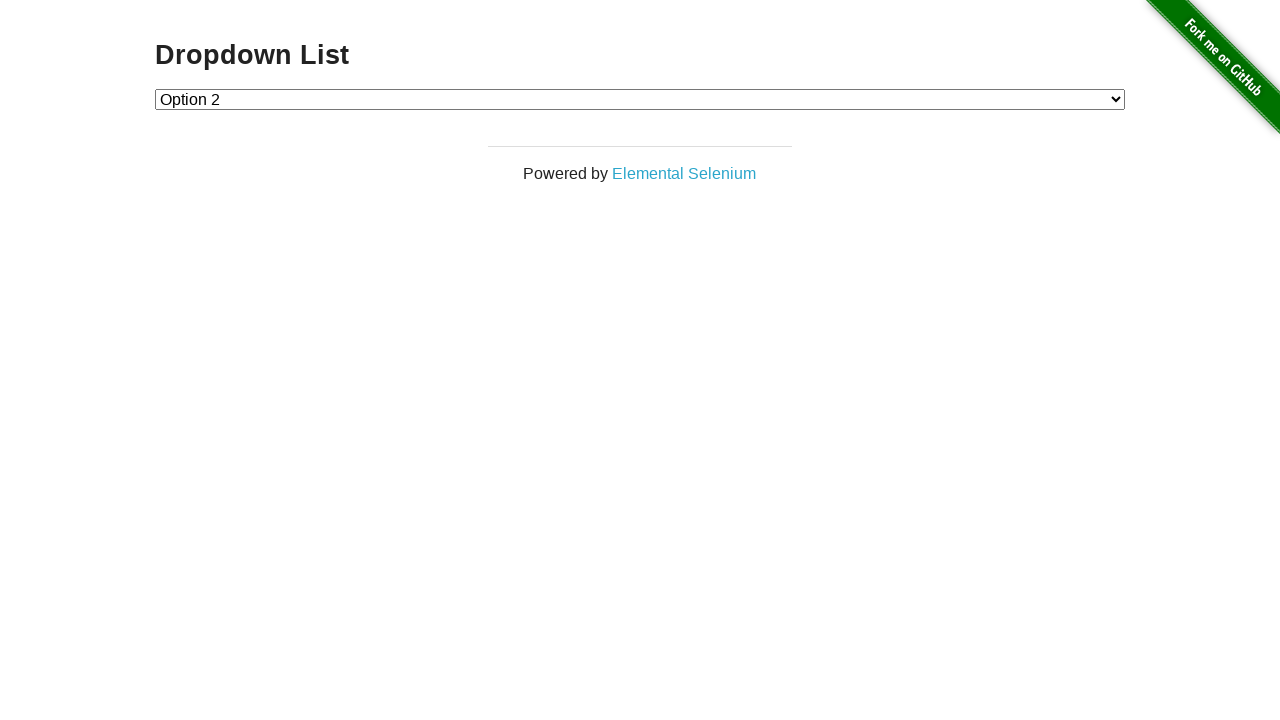

Located the currently selected option
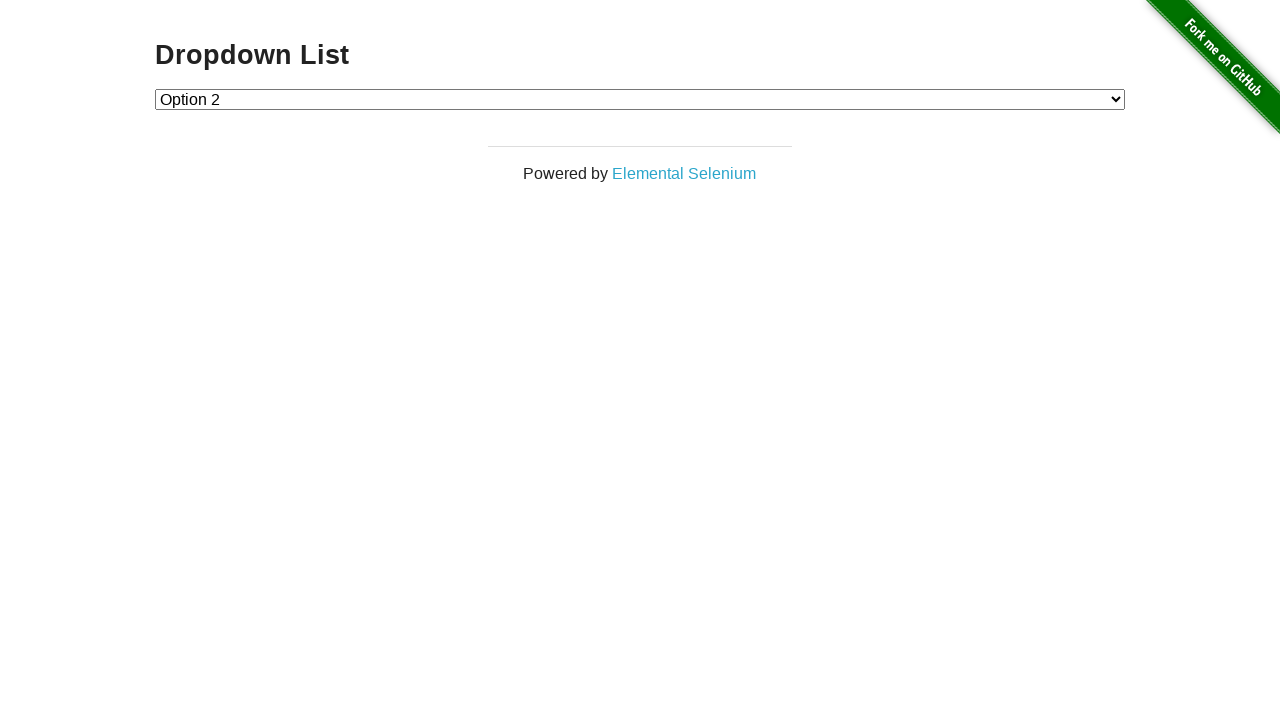

Verified that Option 2 is selected
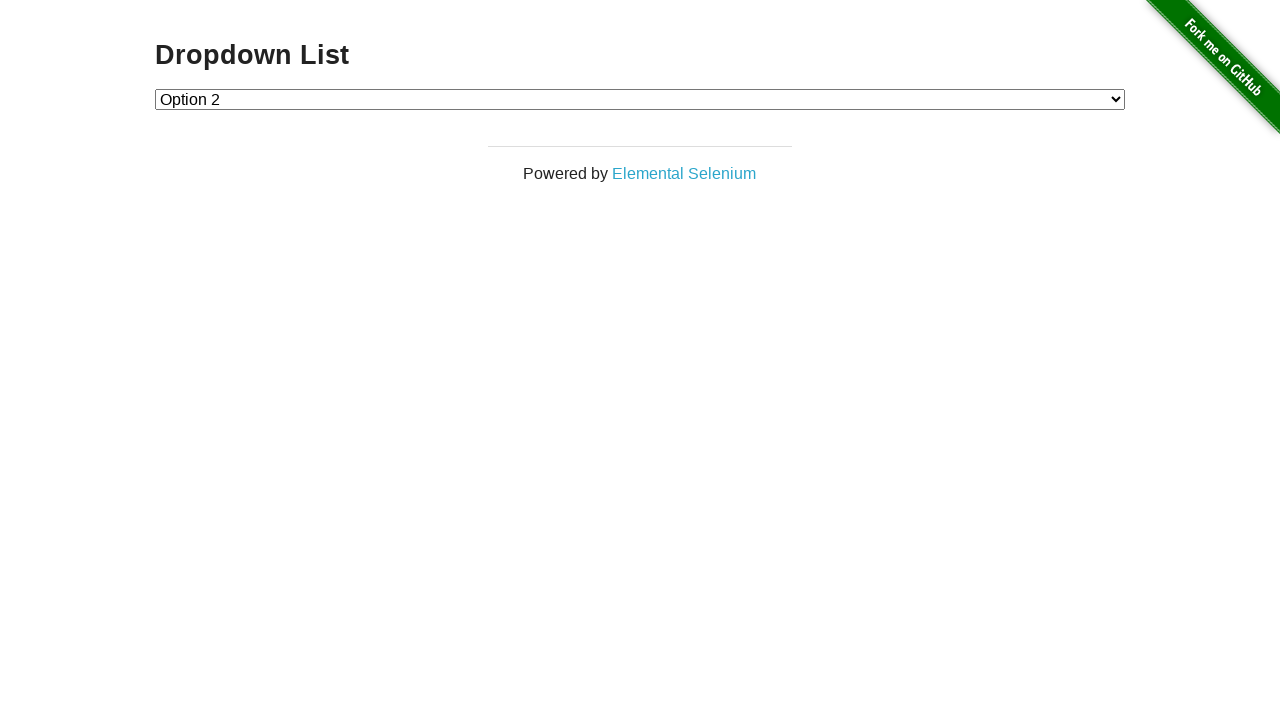

Selected Option 1 by visible text label on #dropdown
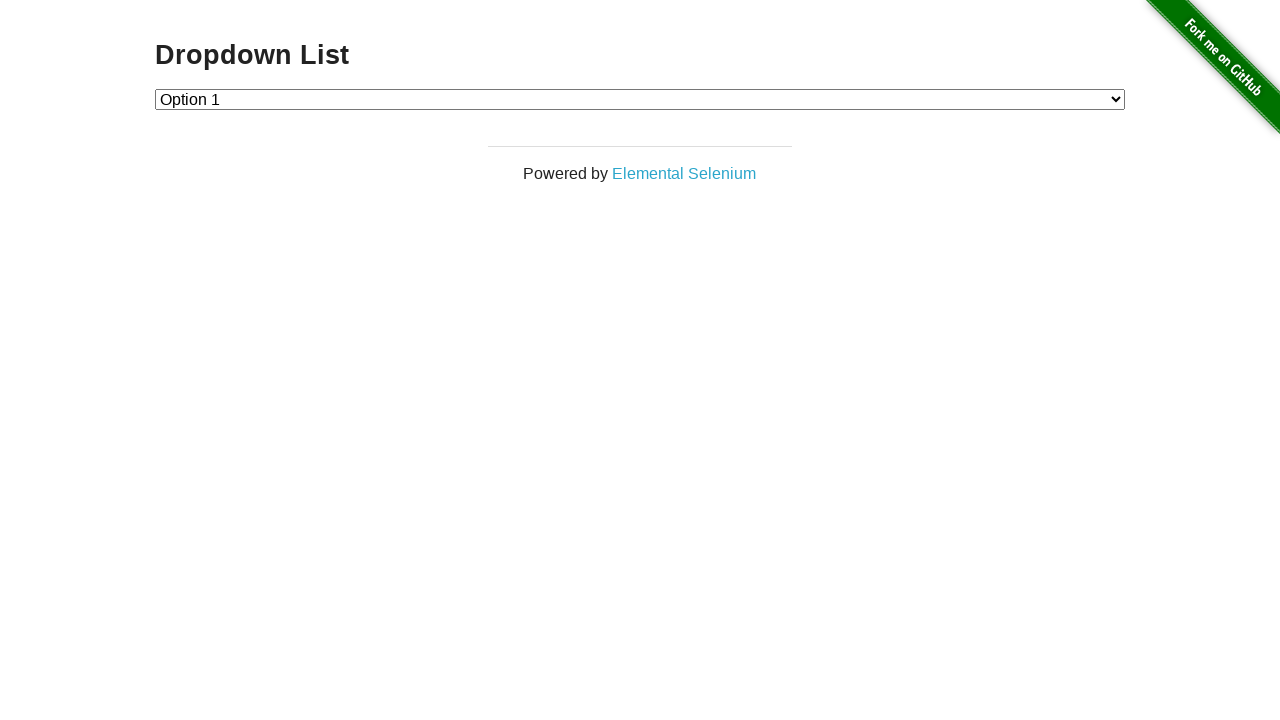

Retrieved all dropdown options
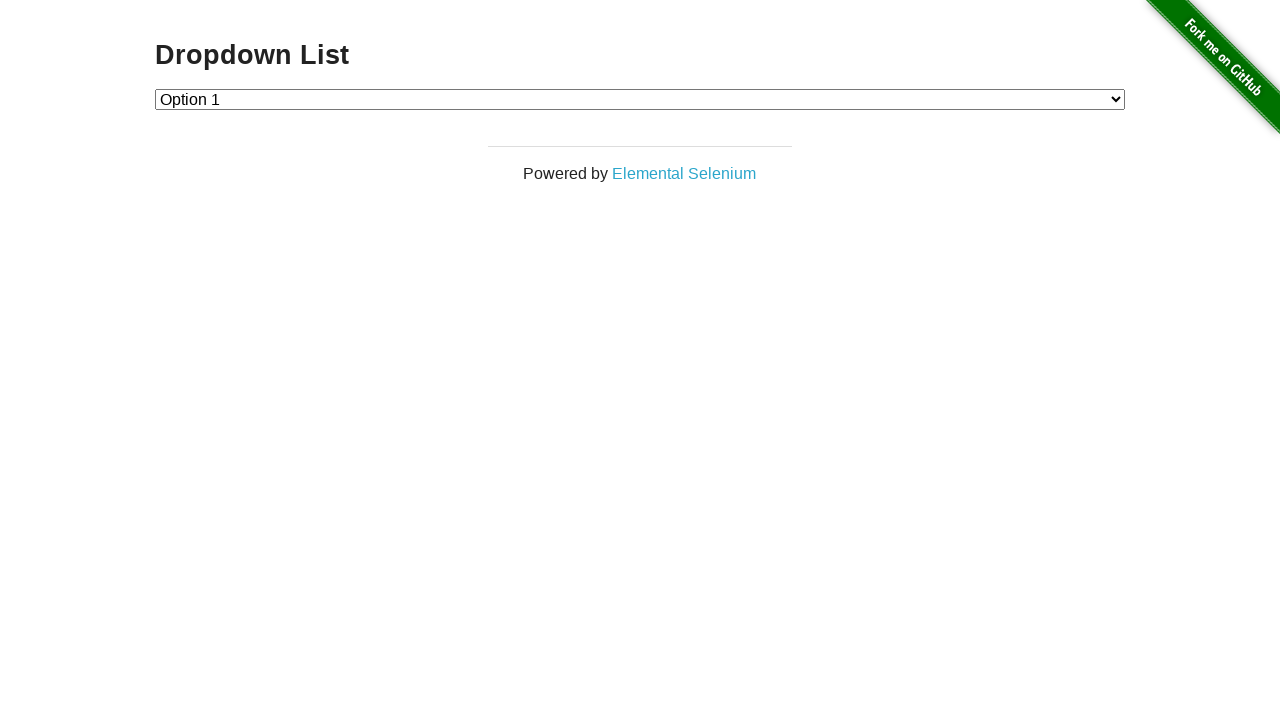

Extracted text content from all options
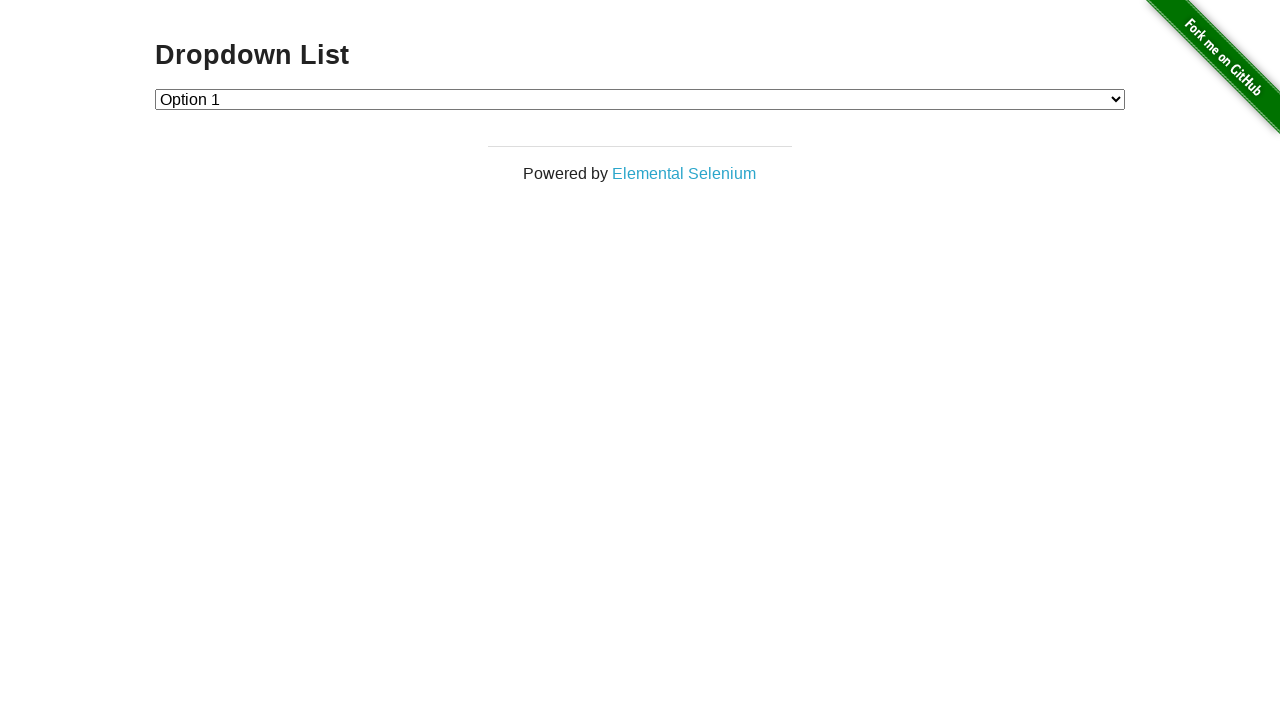

Verified that Option 2 text is available in dropdown
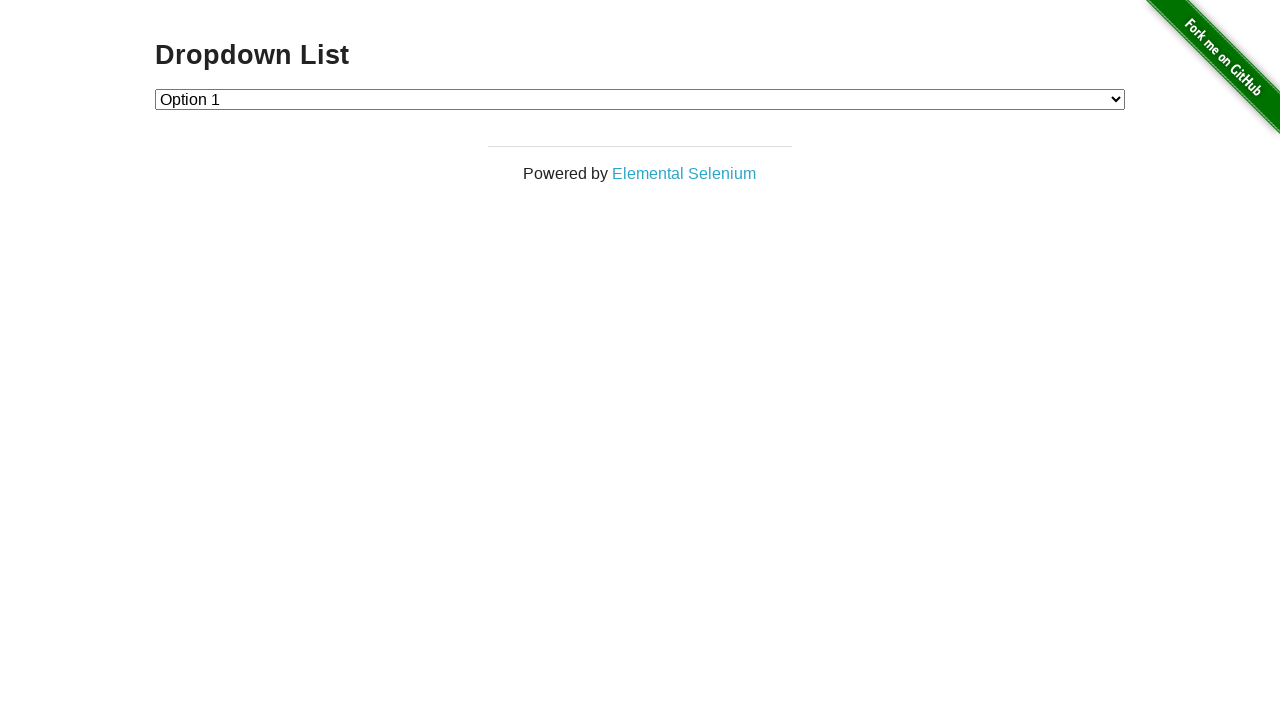

Verified dropdown contains exactly 3 options
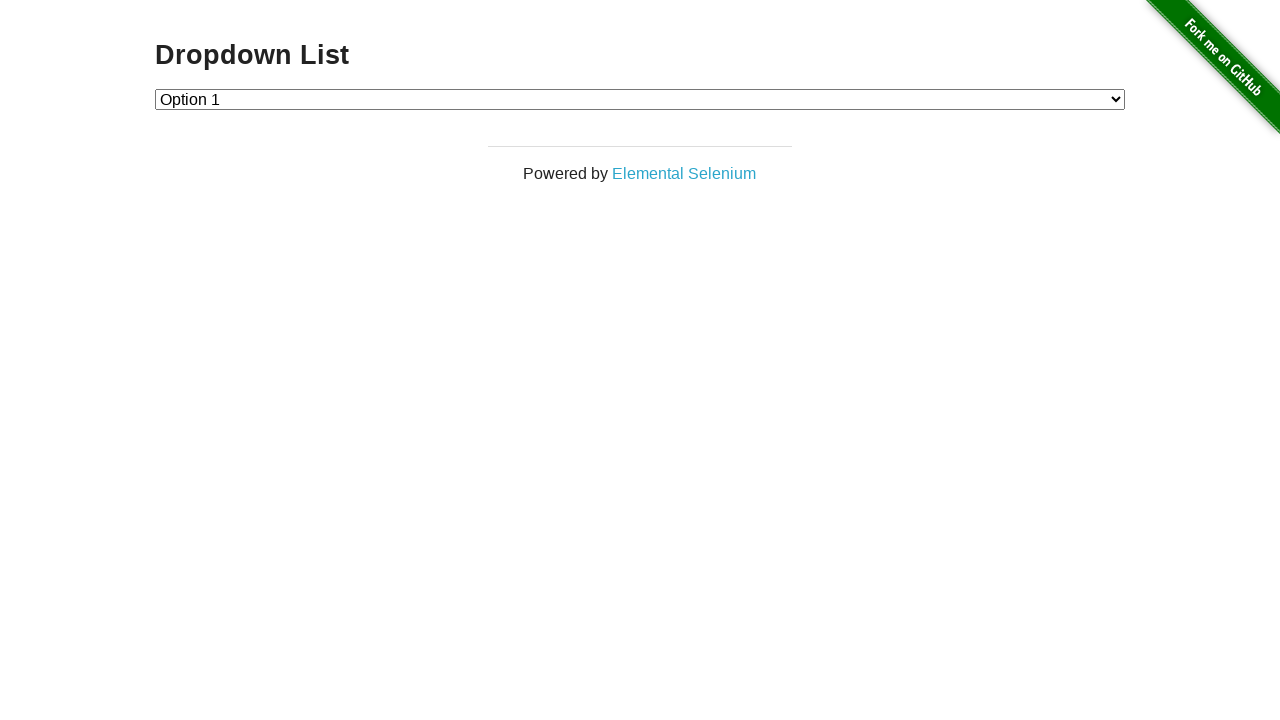

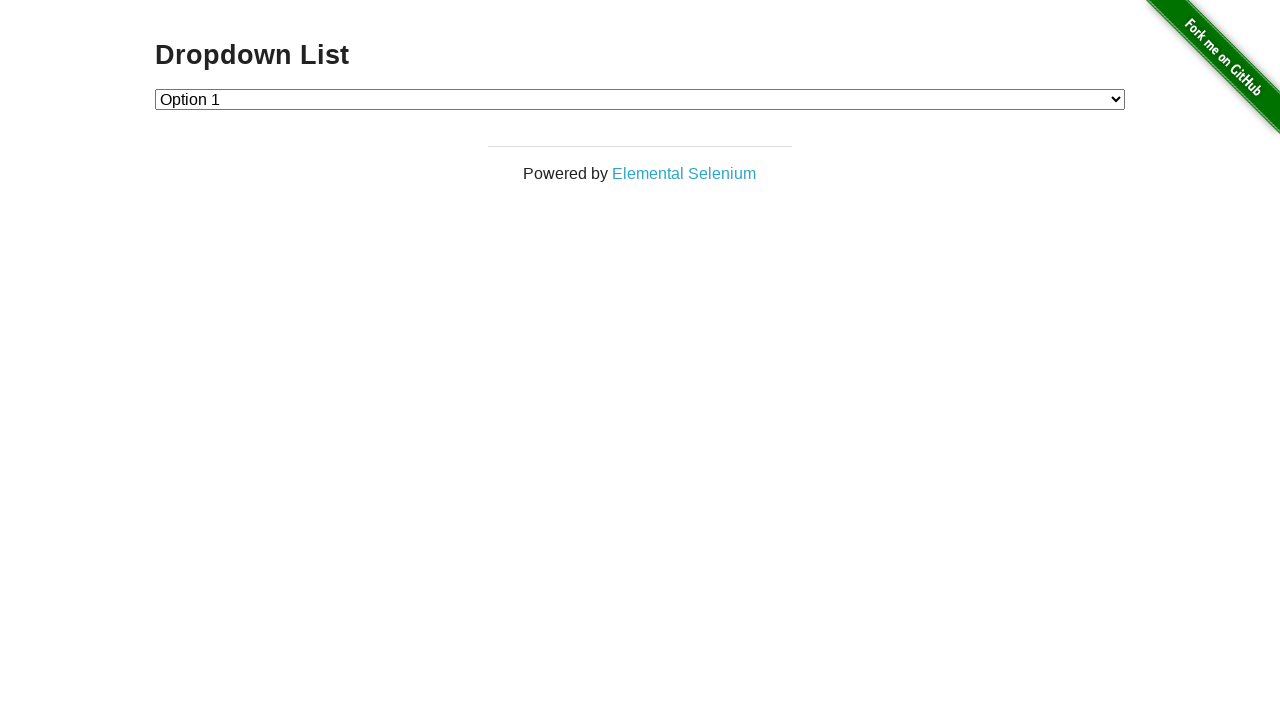